Tests checkbox functionality by clicking checkboxes multiple times to toggle their states

Starting URL: https://rahulshettyacademy.com/AutomationPractice/

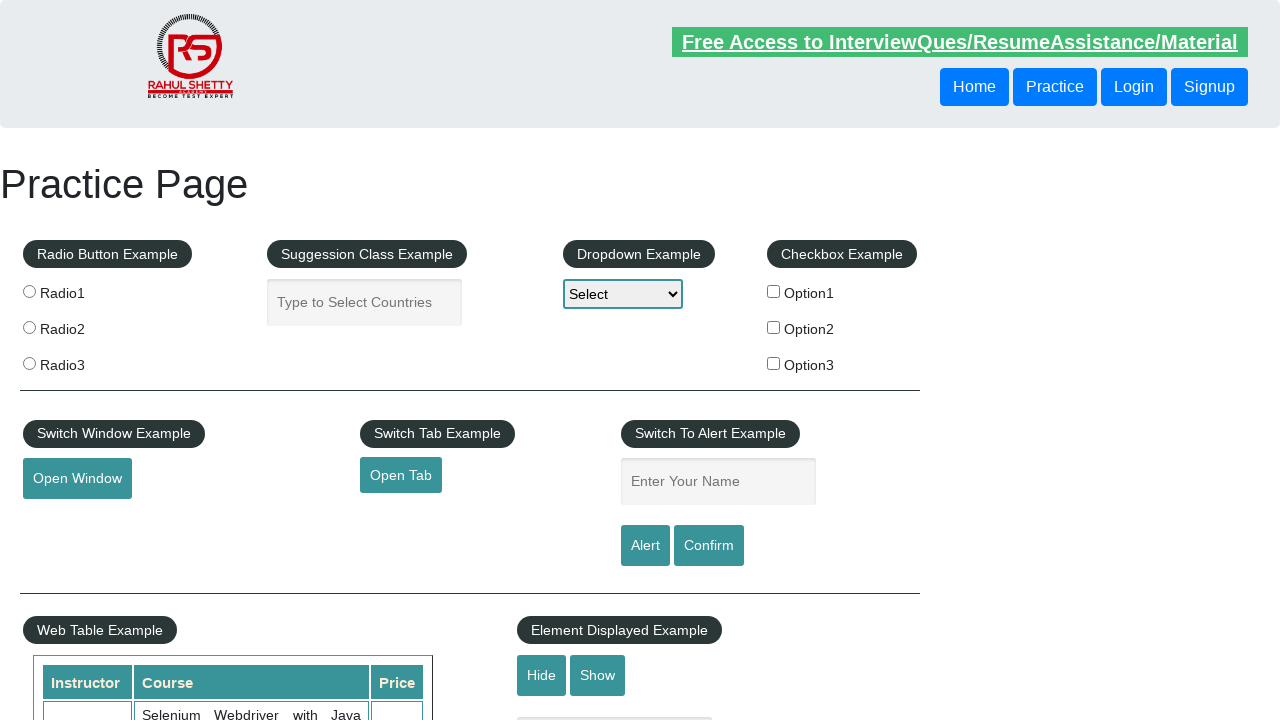

Clicked checkbox option 1 to toggle it on at (774, 291) on xpath=//div[@id='checkbox-example']//input[@value='option1']
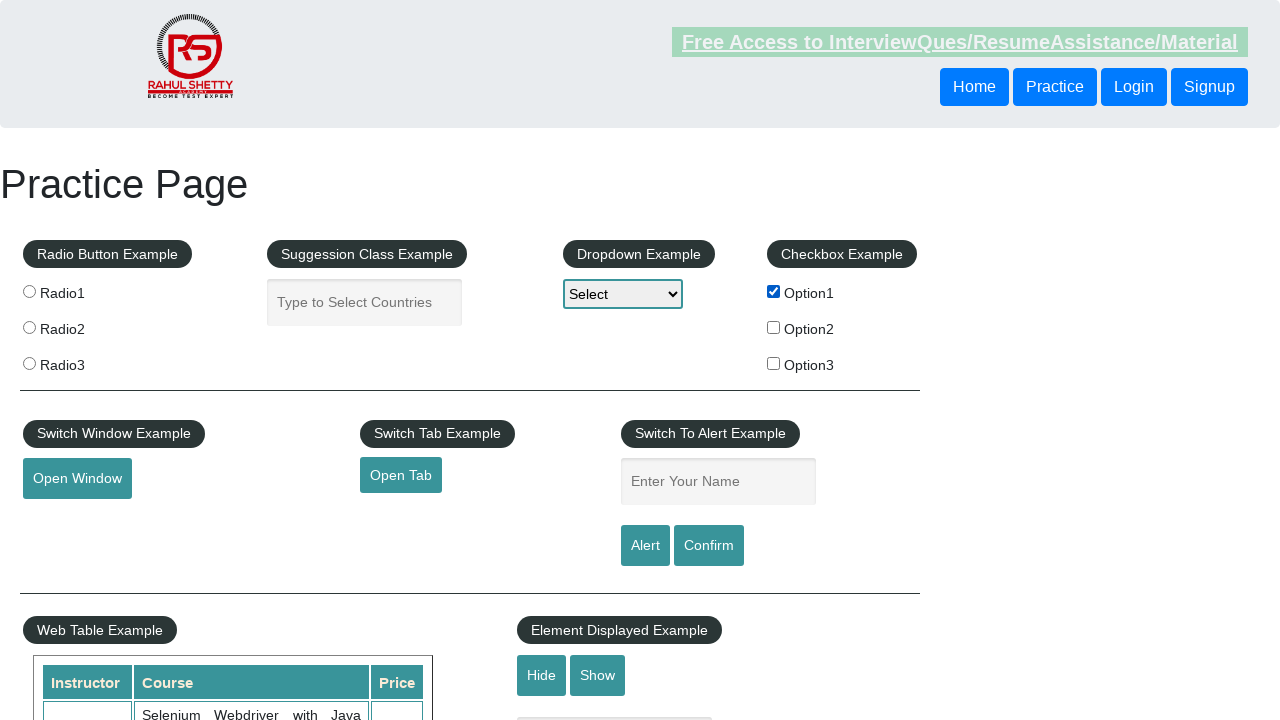

Clicked checkbox option 2 to toggle it on at (774, 327) on xpath=//div[@id='checkbox-example']//input[@value='option2']
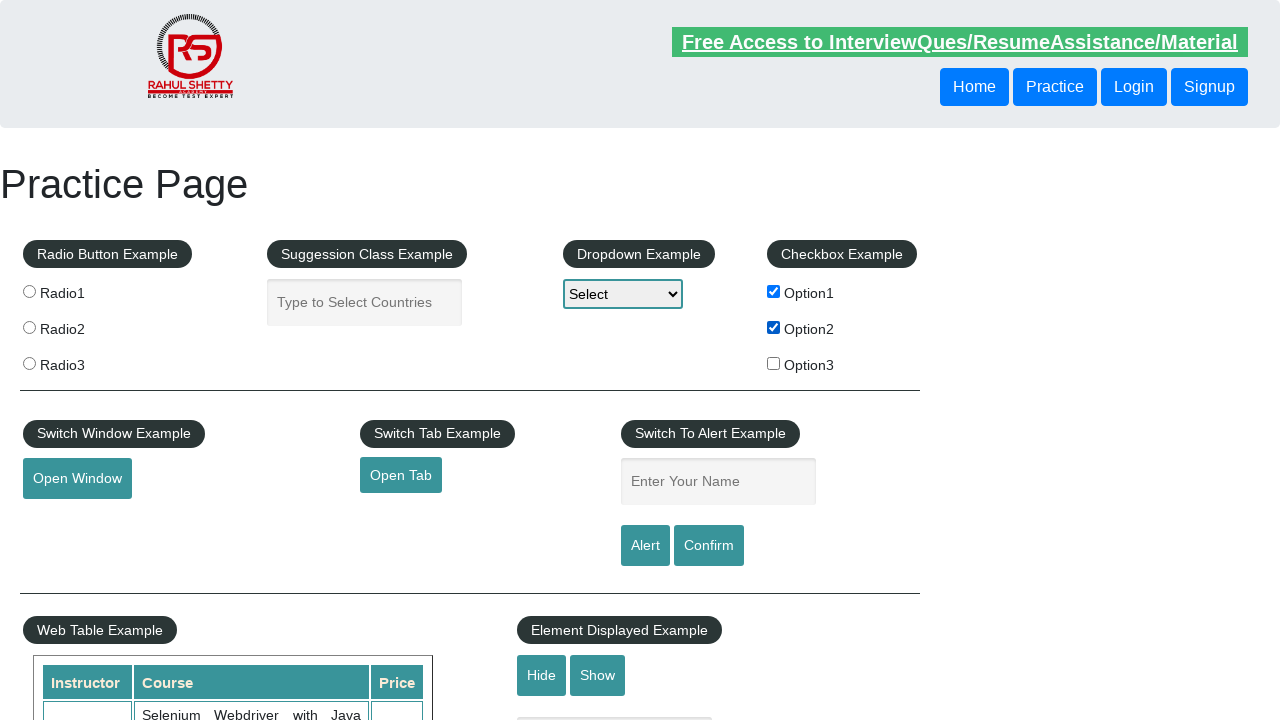

Clicked checkbox option 3 to toggle it on at (774, 363) on xpath=//div[@id='checkbox-example']//input[@value='option3']
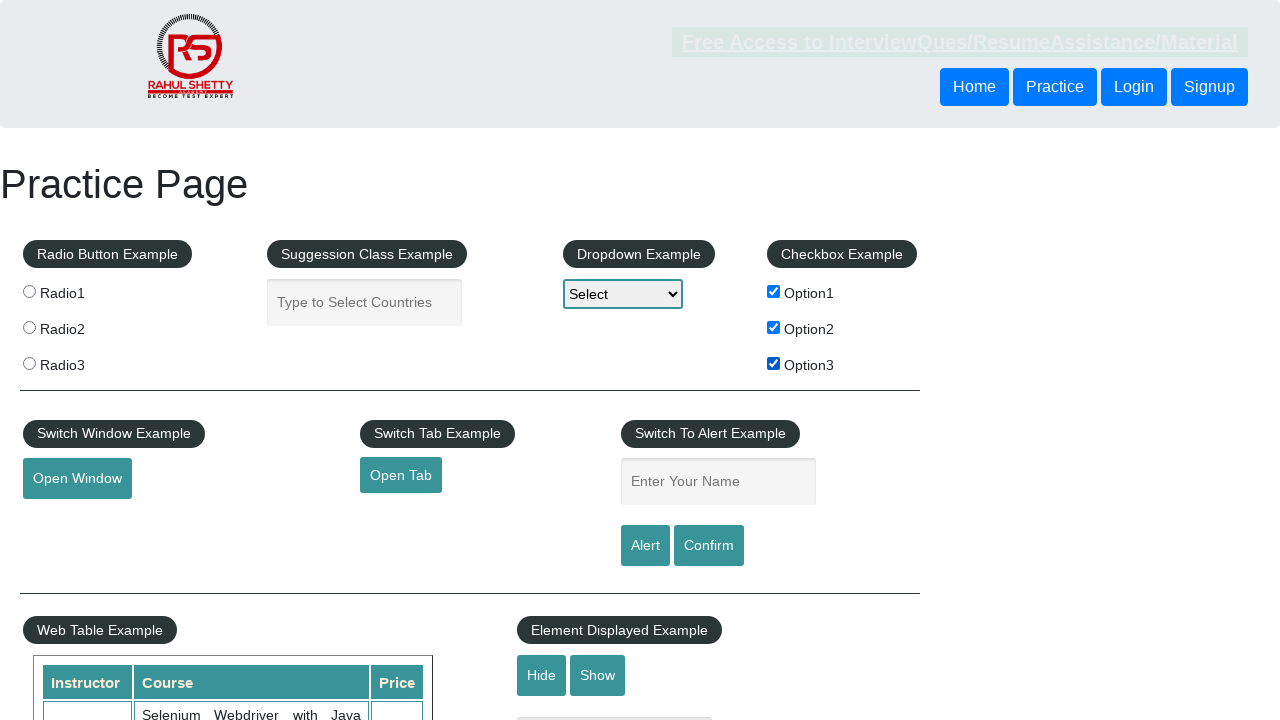

Clicked checkbox option 2 to toggle it off at (774, 327) on xpath=//div[@id='checkbox-example']//input[@value='option2']
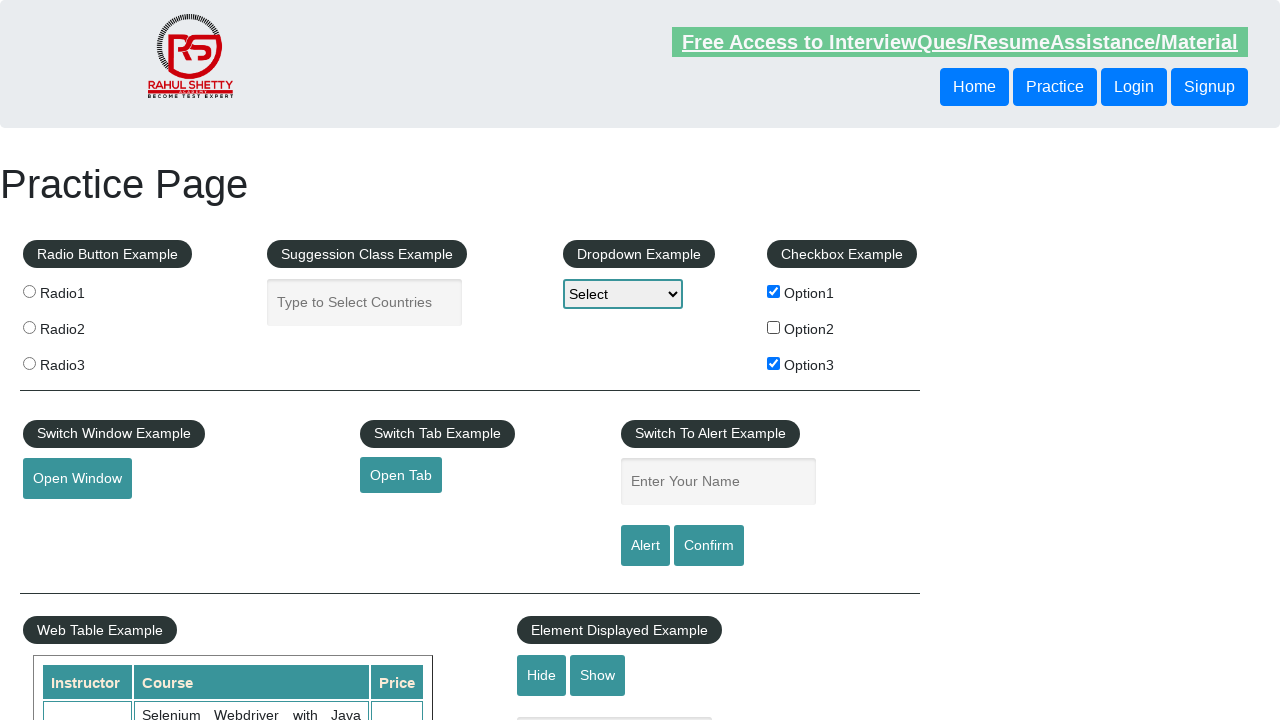

Clicked checkbox option 1 to toggle it off at (774, 291) on xpath=//div[@id='checkbox-example']//input[@value='option1']
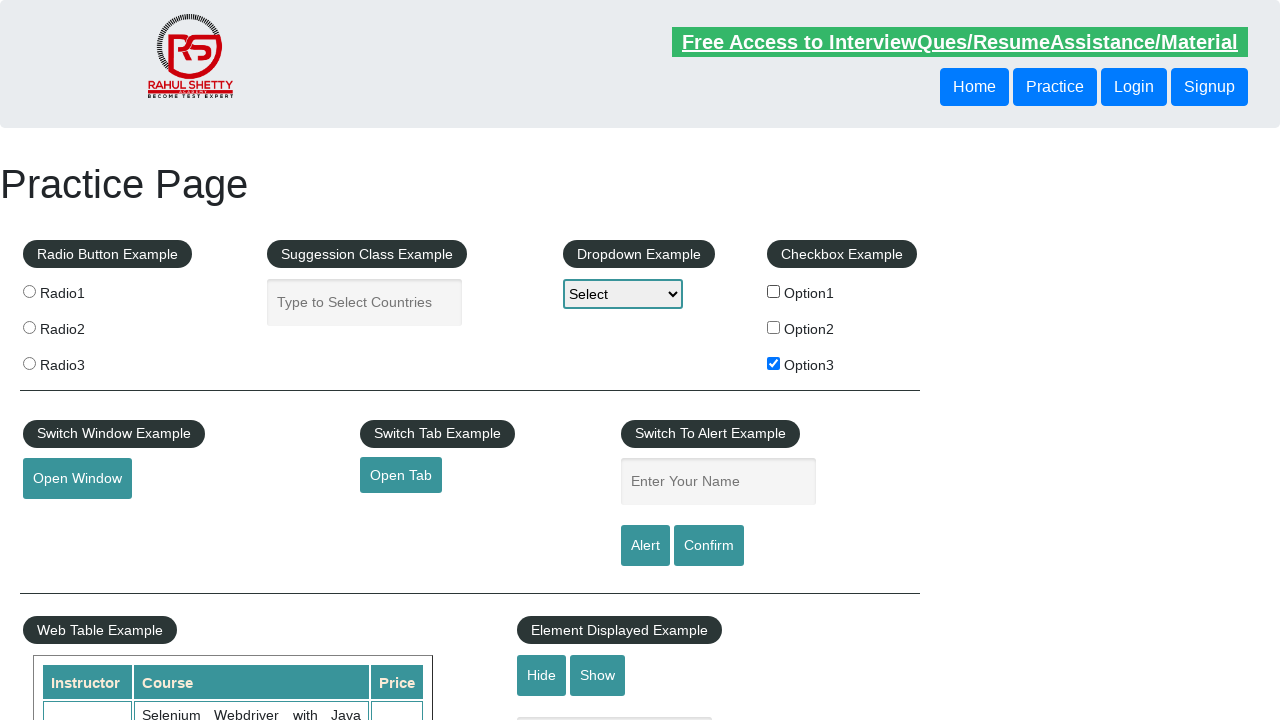

Clicked checkbox option 3 to toggle it off at (774, 363) on xpath=//div[@id='checkbox-example']//input[@value='option3']
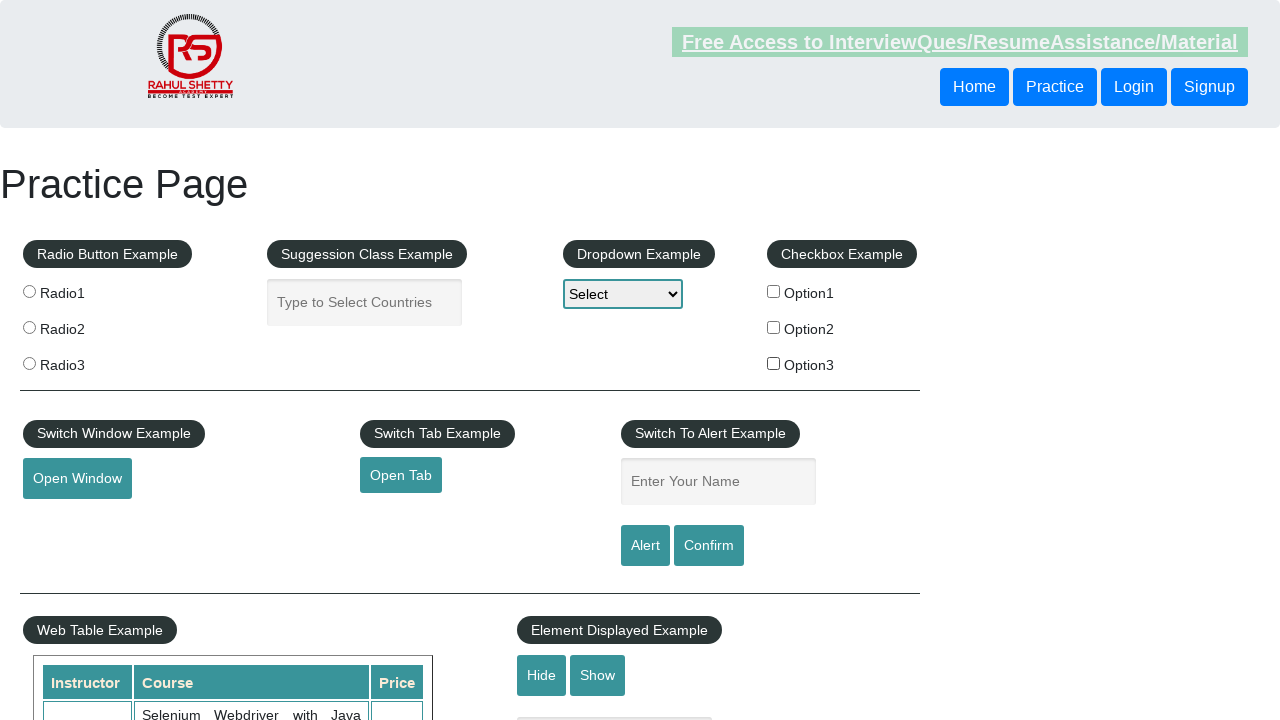

Clicked checkbox option 3 again to toggle it back on at (774, 363) on xpath=//div[@id='checkbox-example']//input[@value='option3']
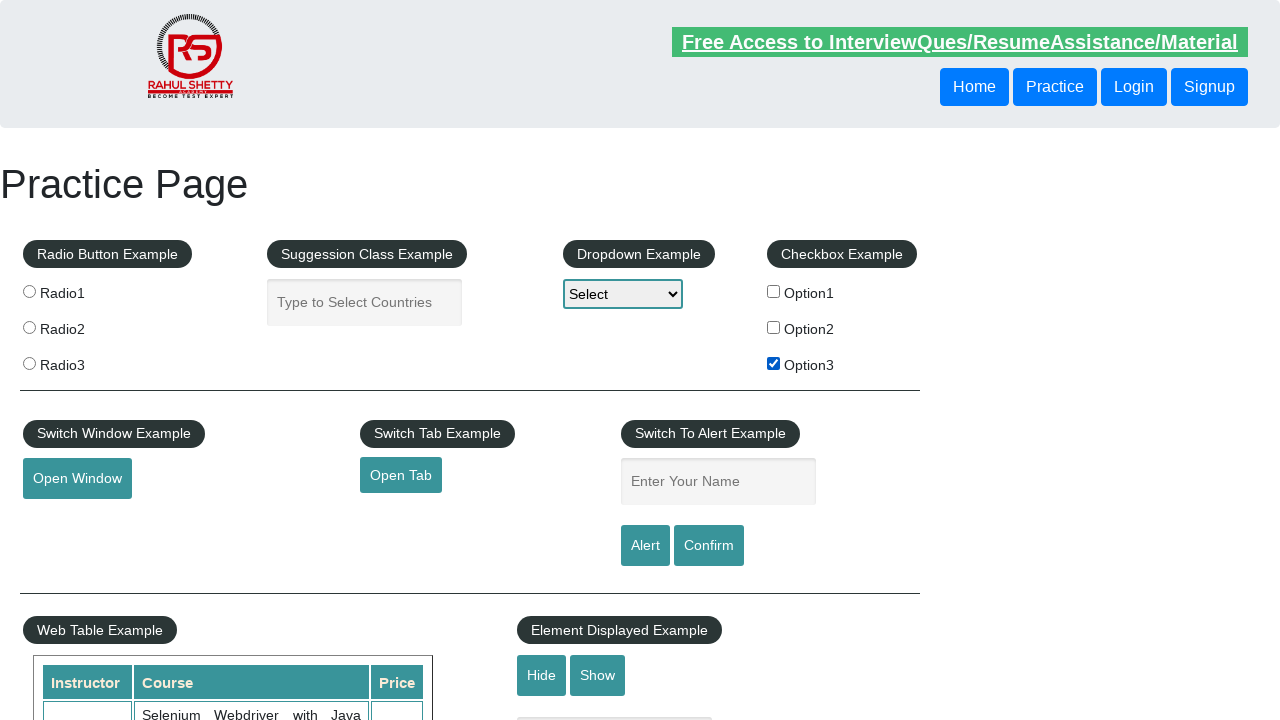

Clicked checkbox option 2 again to toggle it back on at (774, 327) on xpath=//div[@id='checkbox-example']//input[@value='option2']
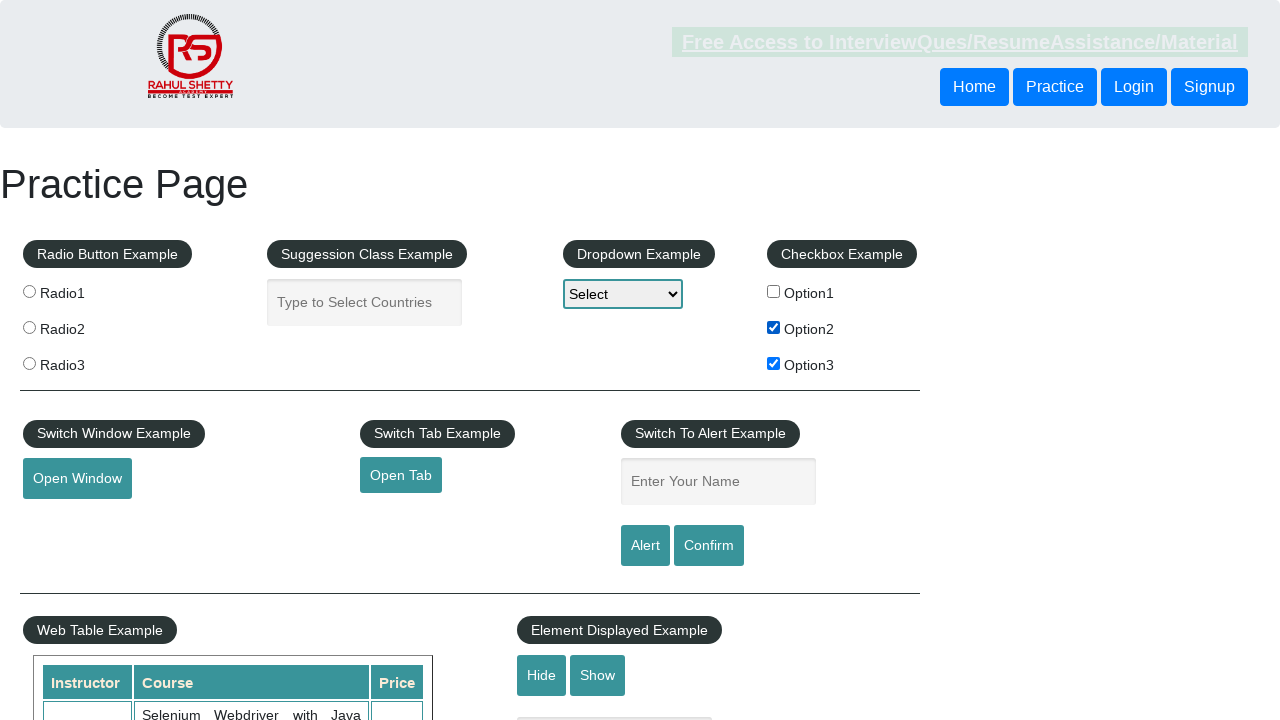

Clicked checkbox option 1 again to toggle it back on at (774, 291) on xpath=//div[@id='checkbox-example']//input[@value='option1']
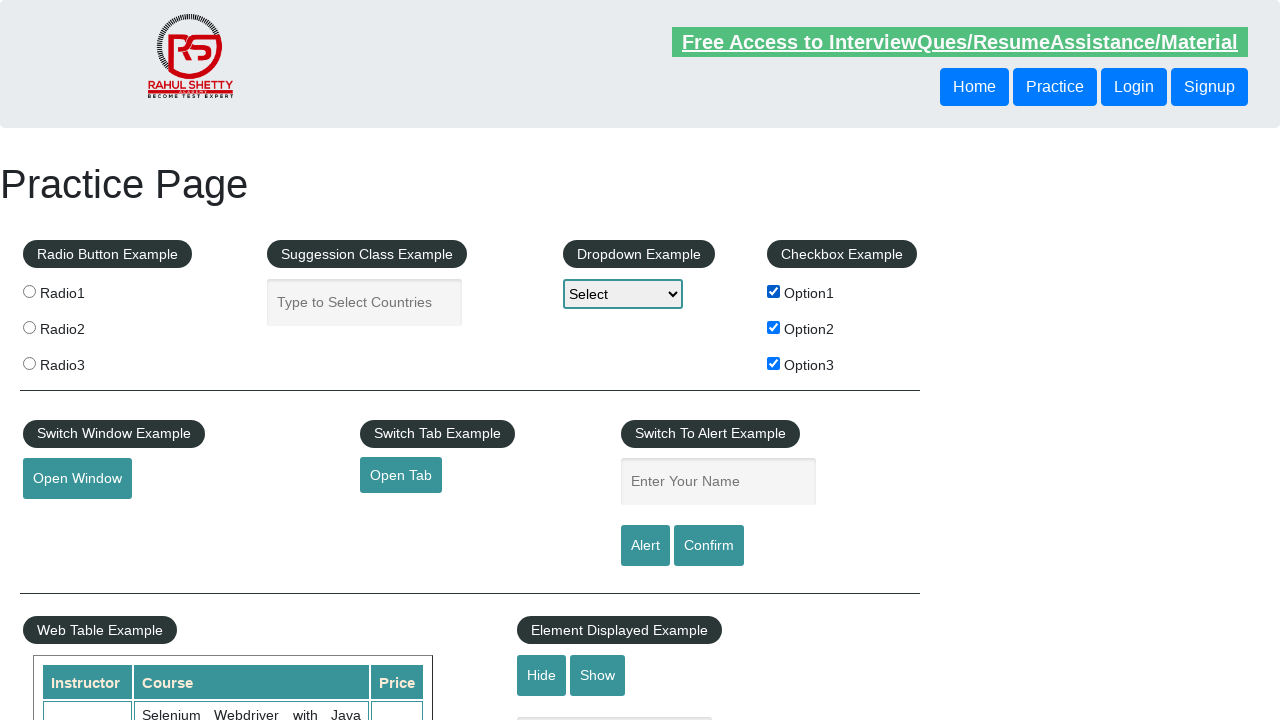

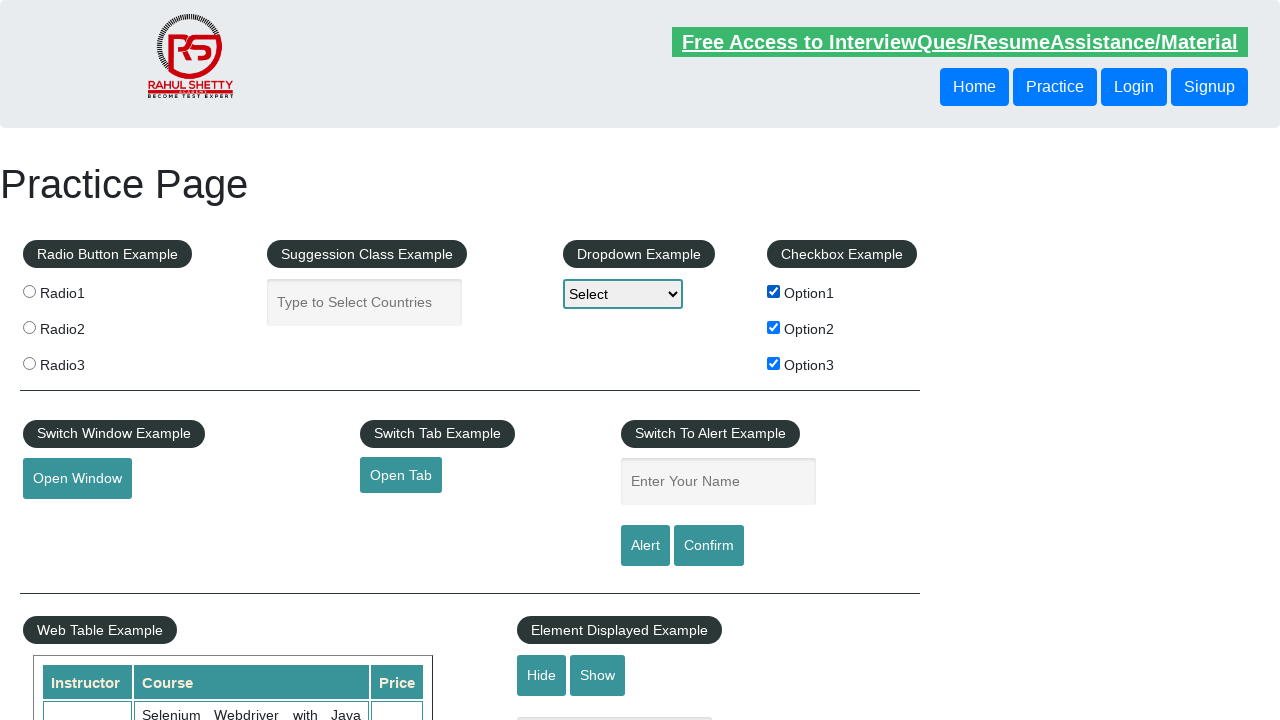